Tests JavaScript prompt popup handling by clicking a button to trigger a prompt, entering text into the prompt dialog, accepting it, and verifying the result is displayed on the page.

Starting URL: https://the-internet.herokuapp.com/javascript_alerts

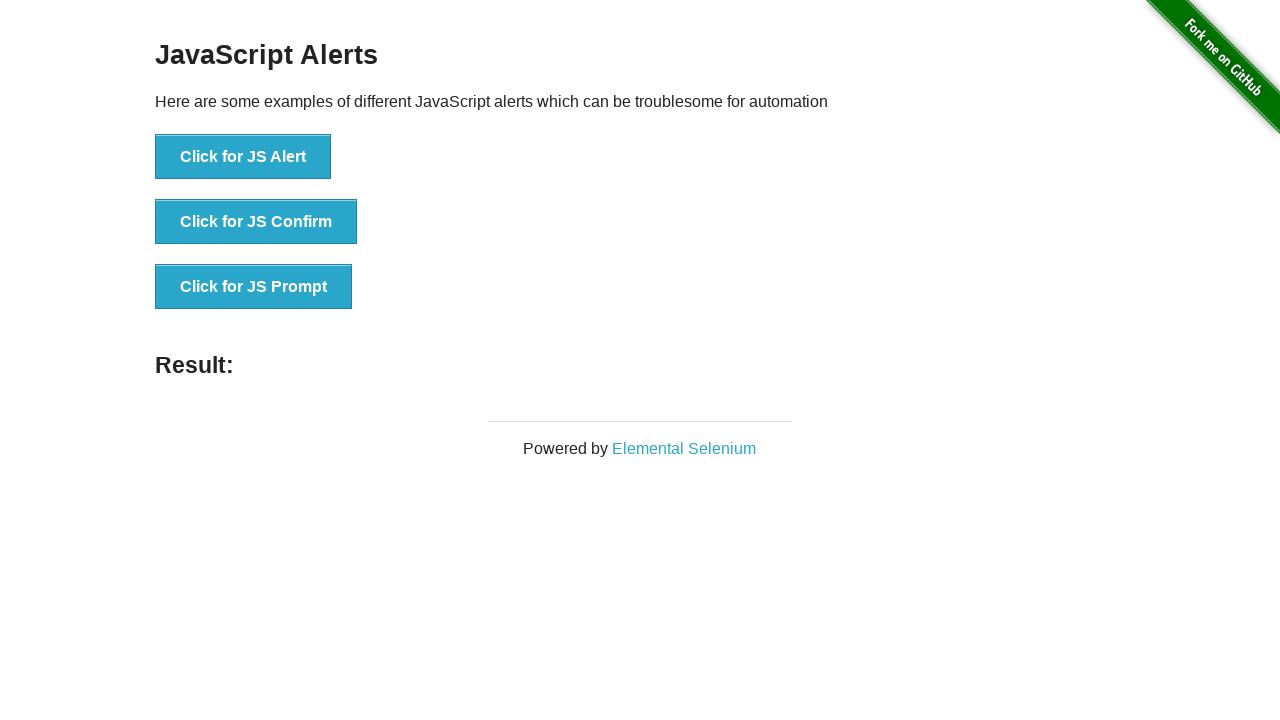

Set up dialog handler to accept prompt with 'Automation'
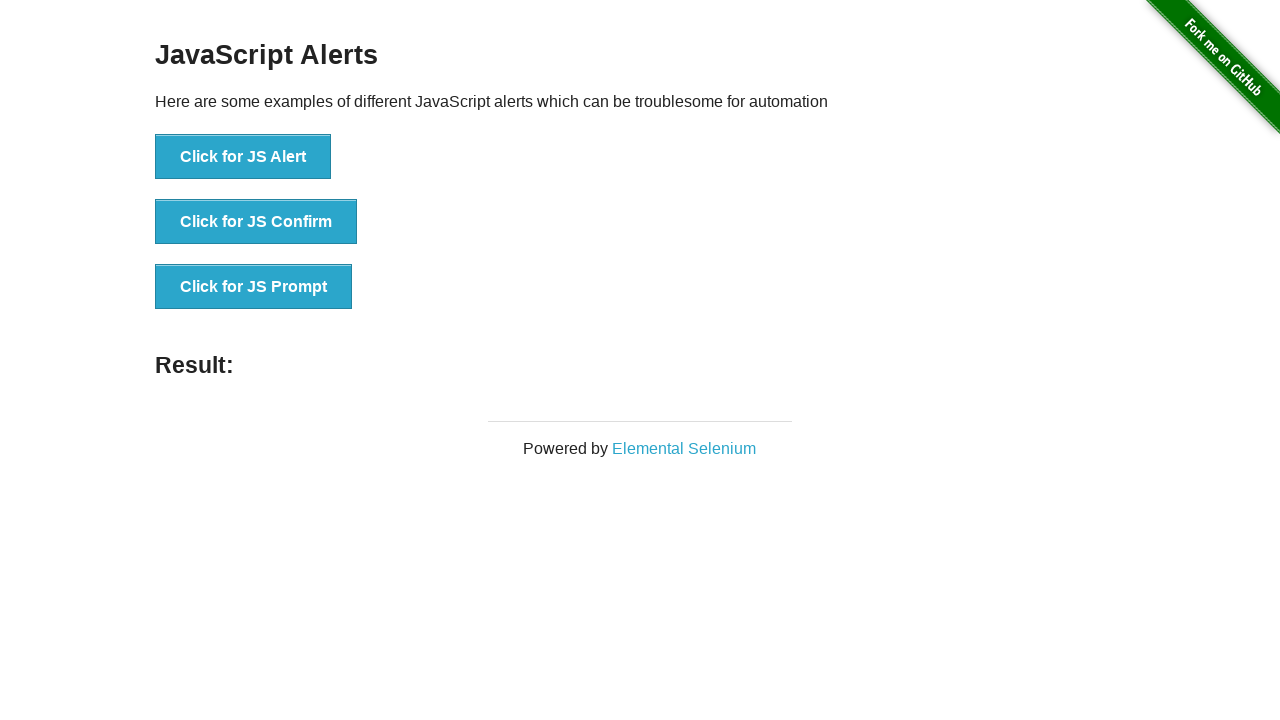

Clicked the JS Prompt button to trigger prompt dialog at (254, 287) on button[onclick='jsPrompt()']
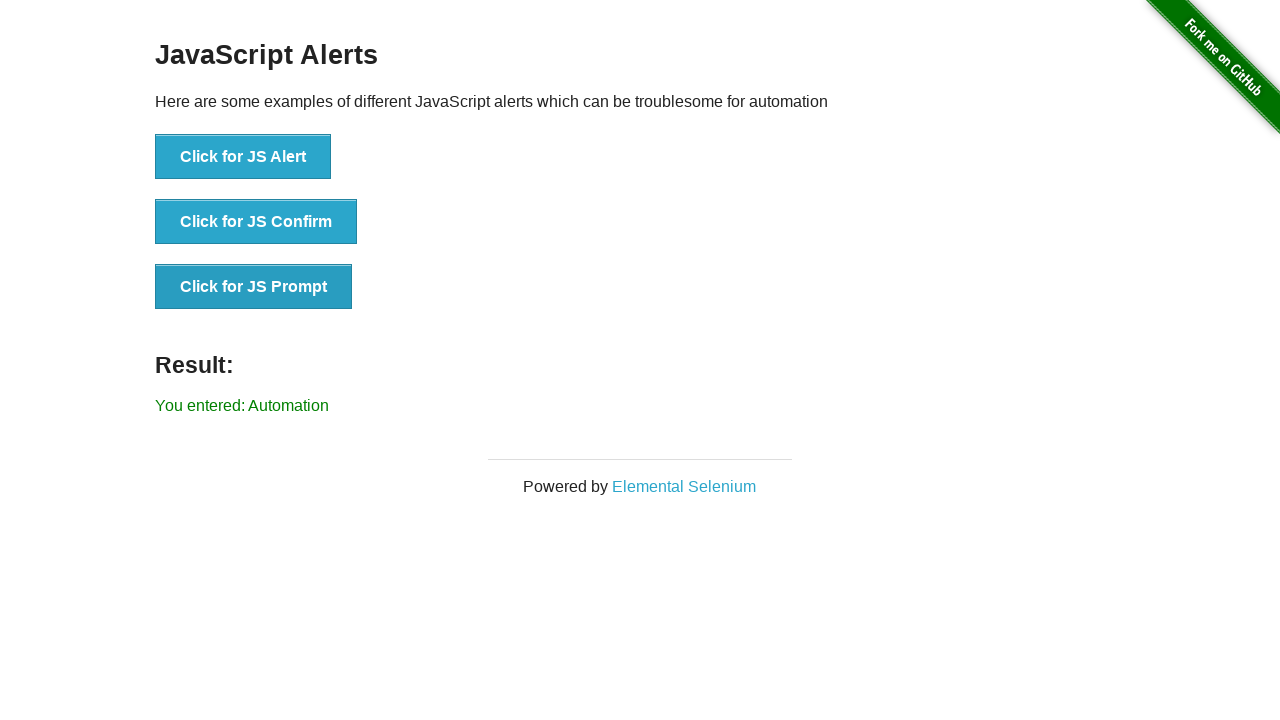

Waited for result element to appear on page
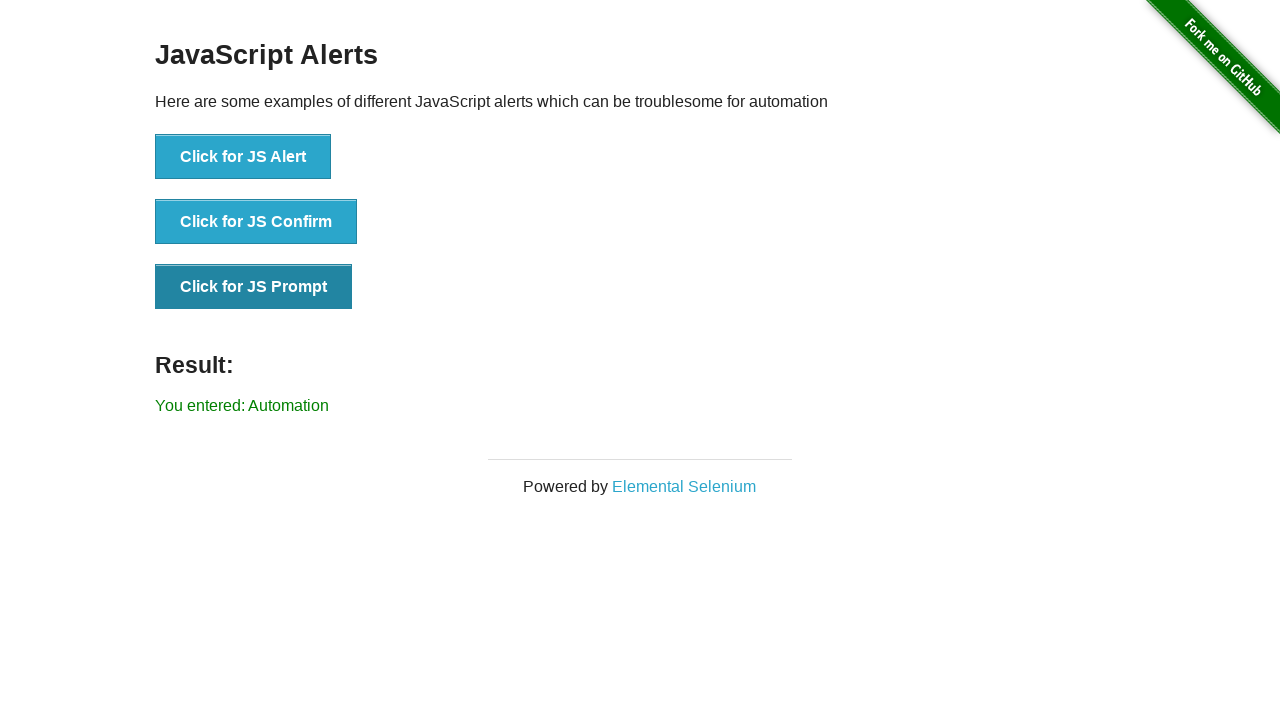

Verified result element is visible
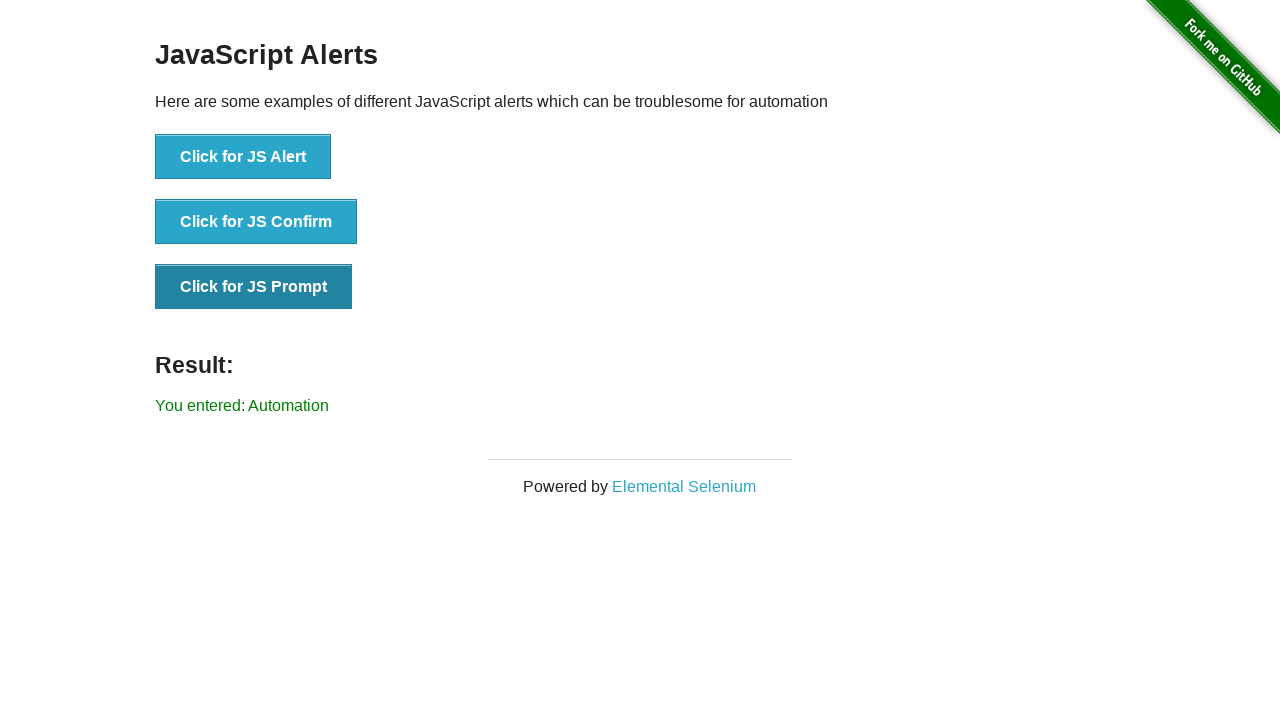

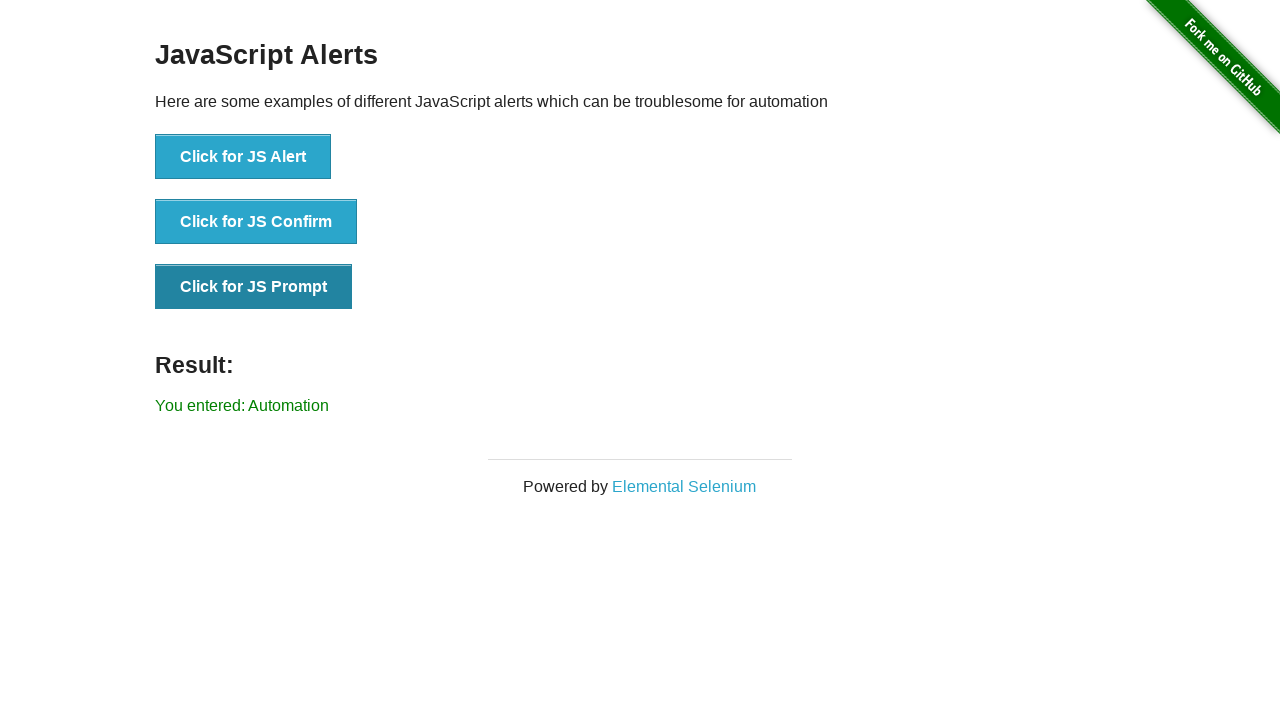